Navigates to OLX India homepage

Starting URL: https://www.olx.in/en-in

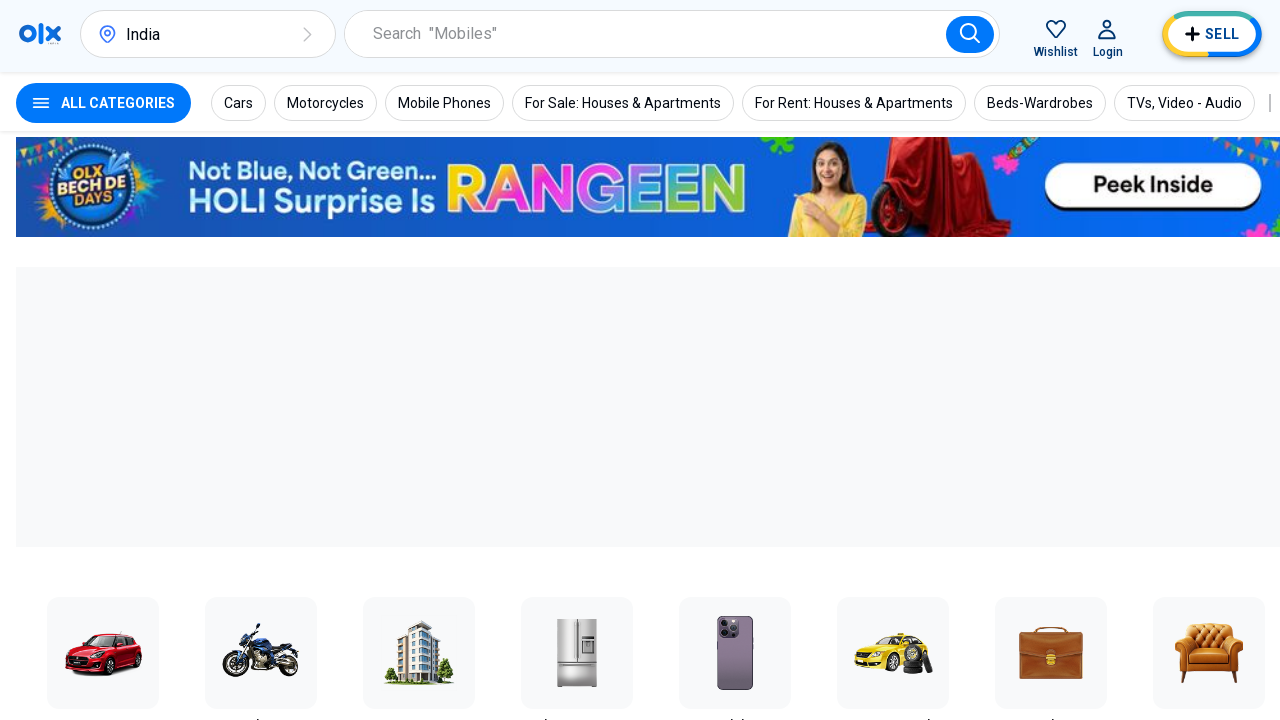

Navigated to OLX India homepage at https://www.olx.in/en-in
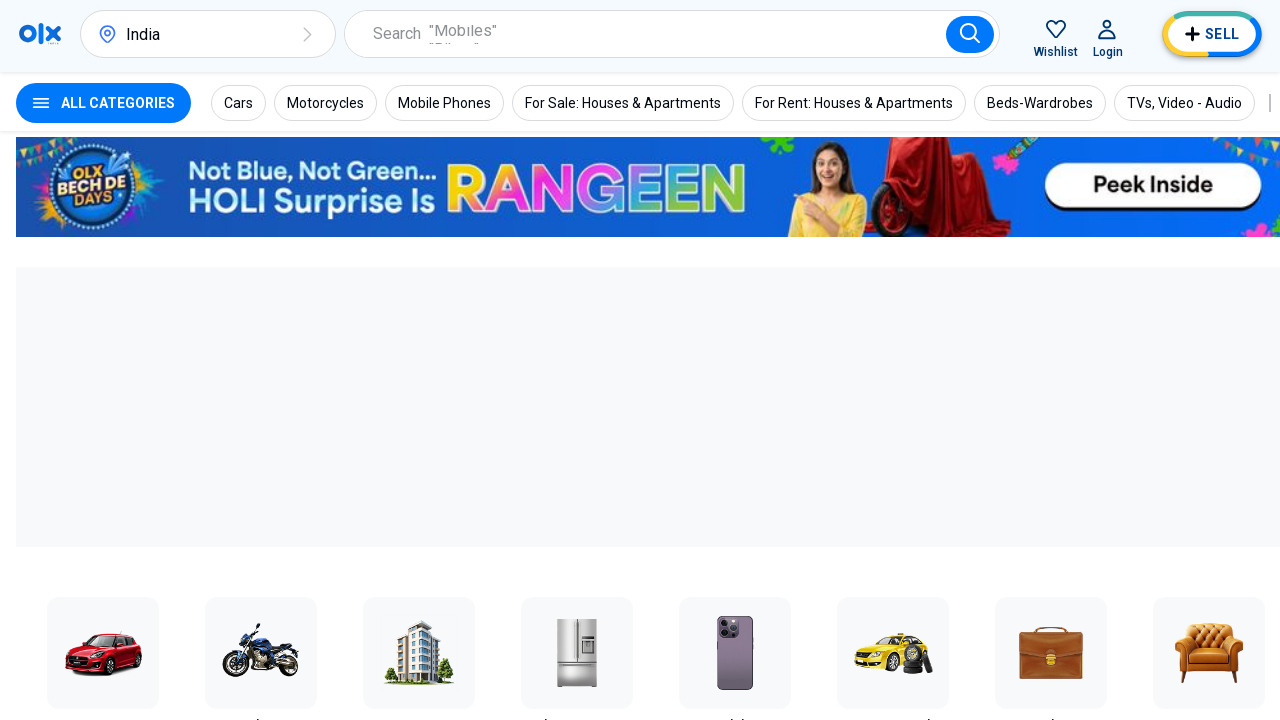

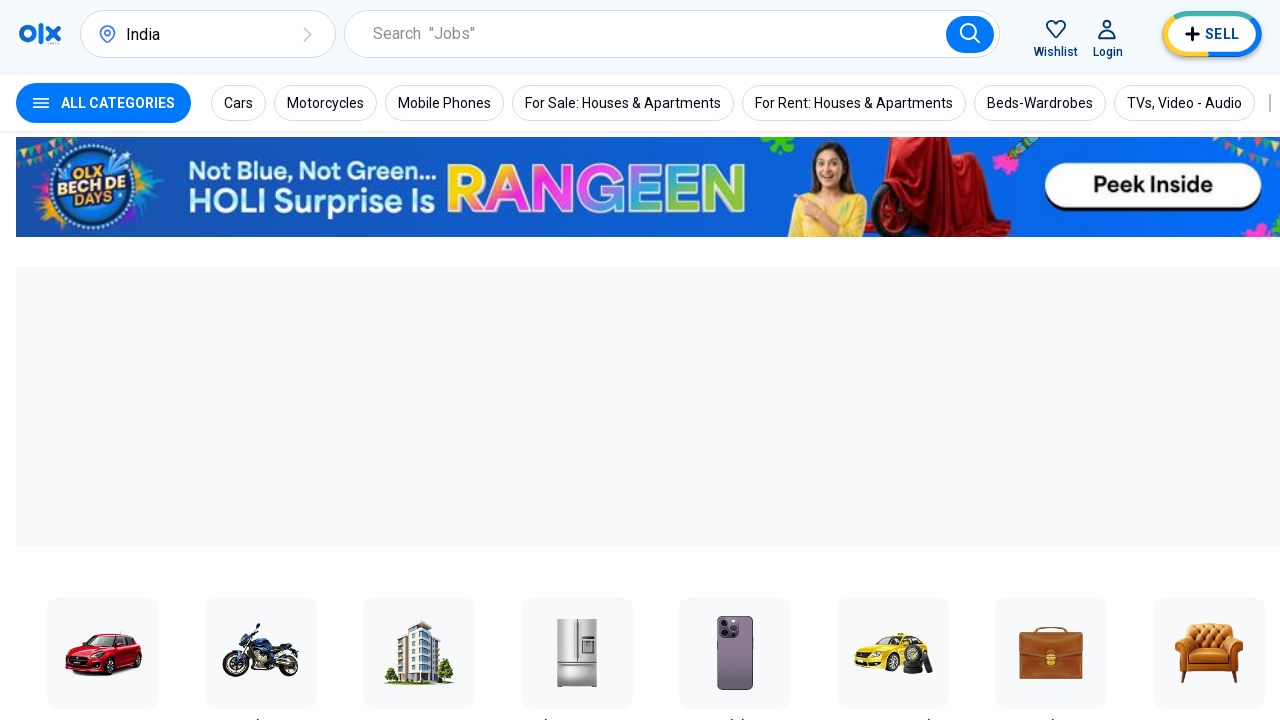